Navigates to javabykiran.com website and verifies the page loads by checking the page title

Starting URL: http://www.javabykiran.com

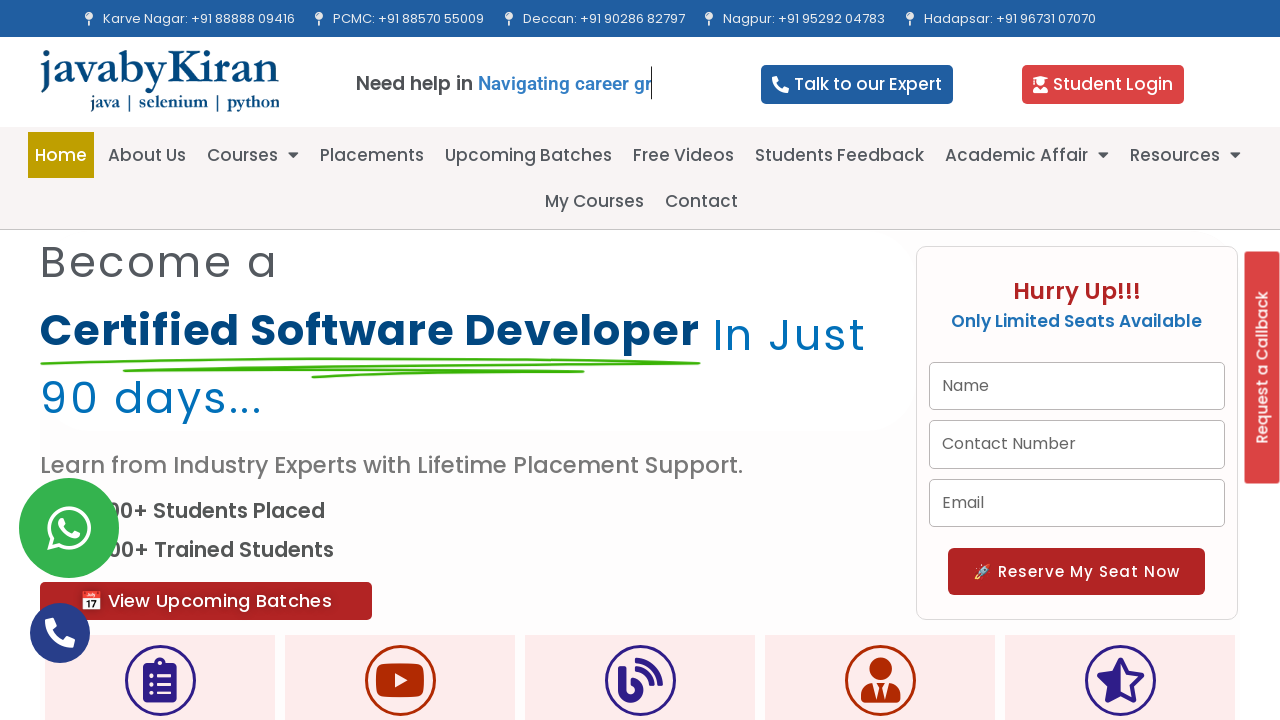

Waited for page DOM content to load
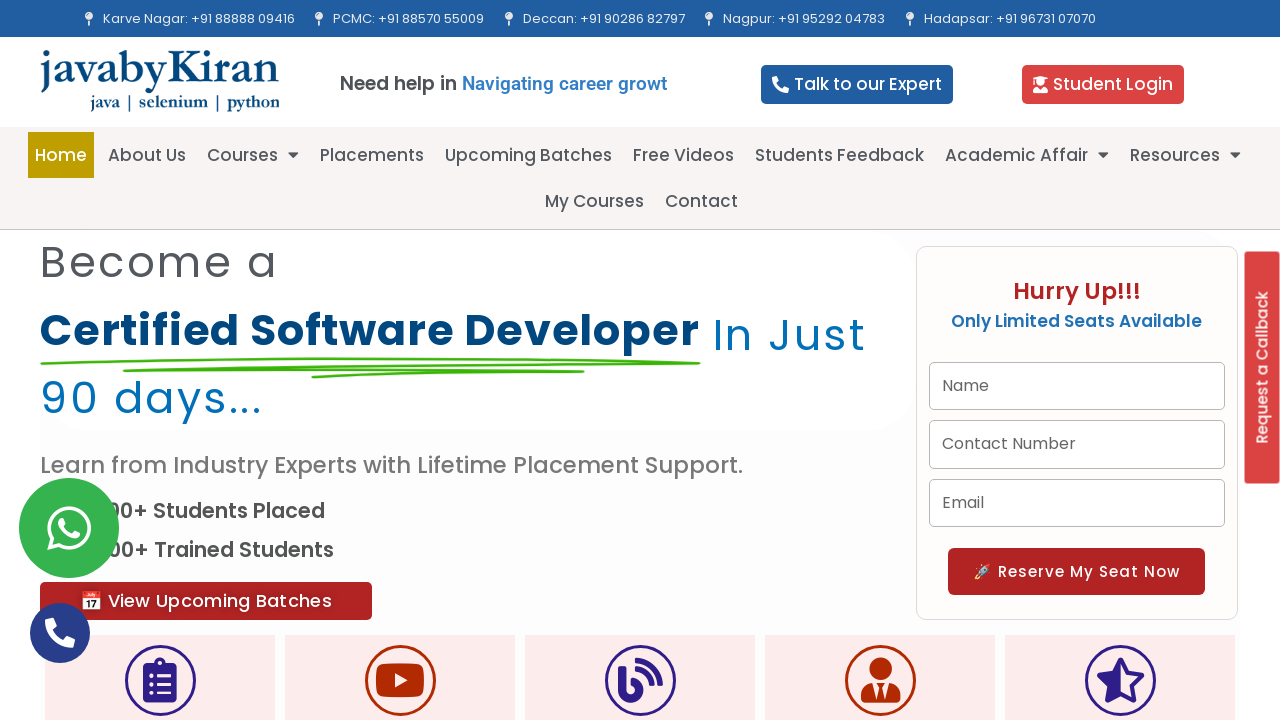

Retrieved page title: IT Courses In Pune | 30000+ Placed Students | Java By Kiran
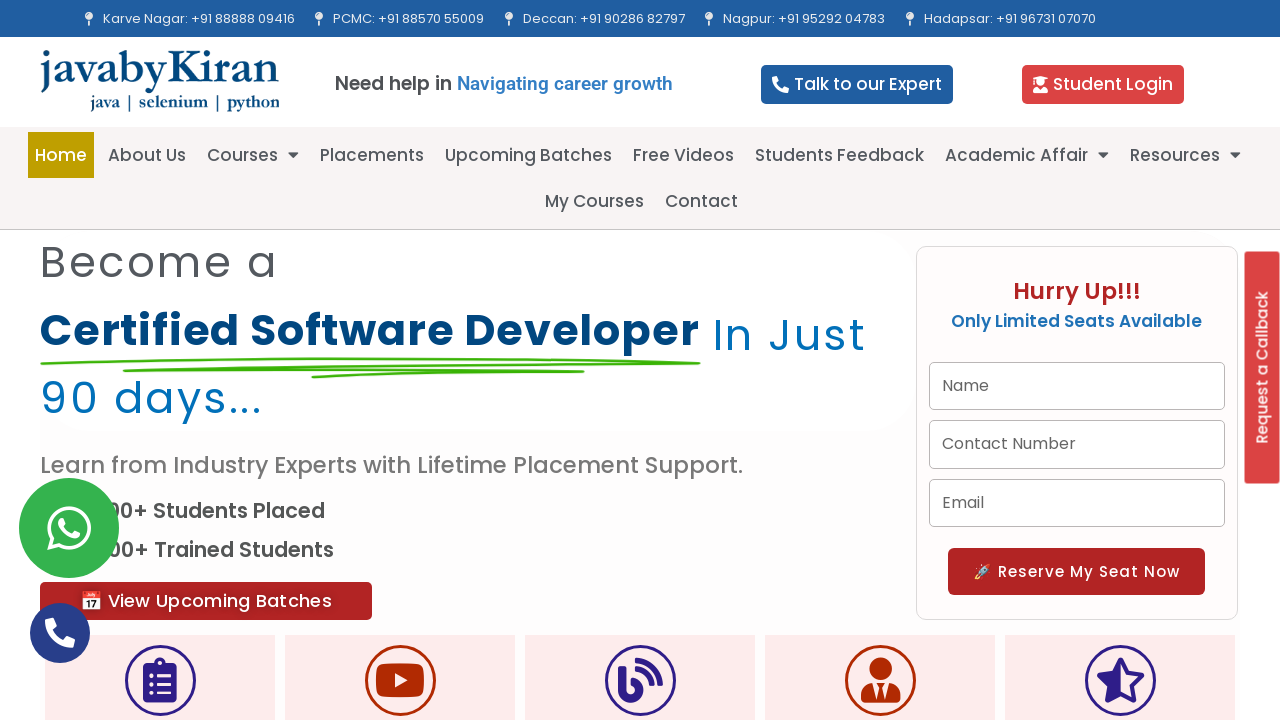

Printed page title to console
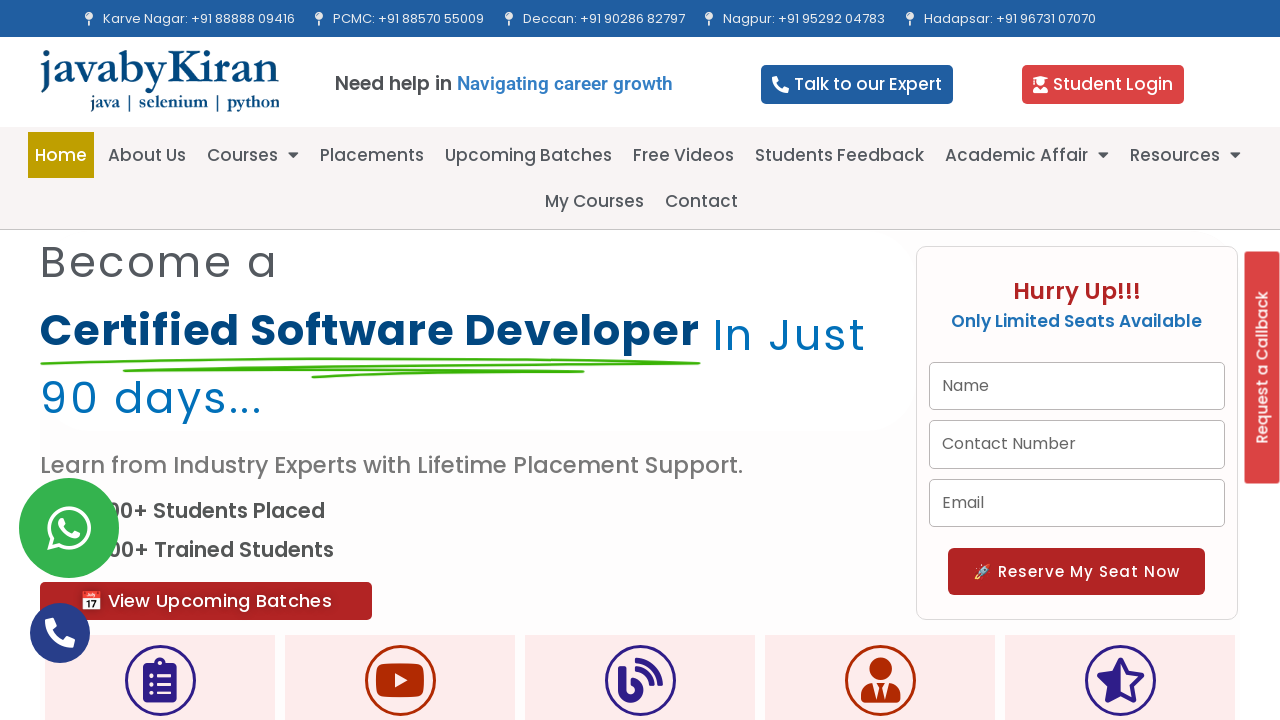

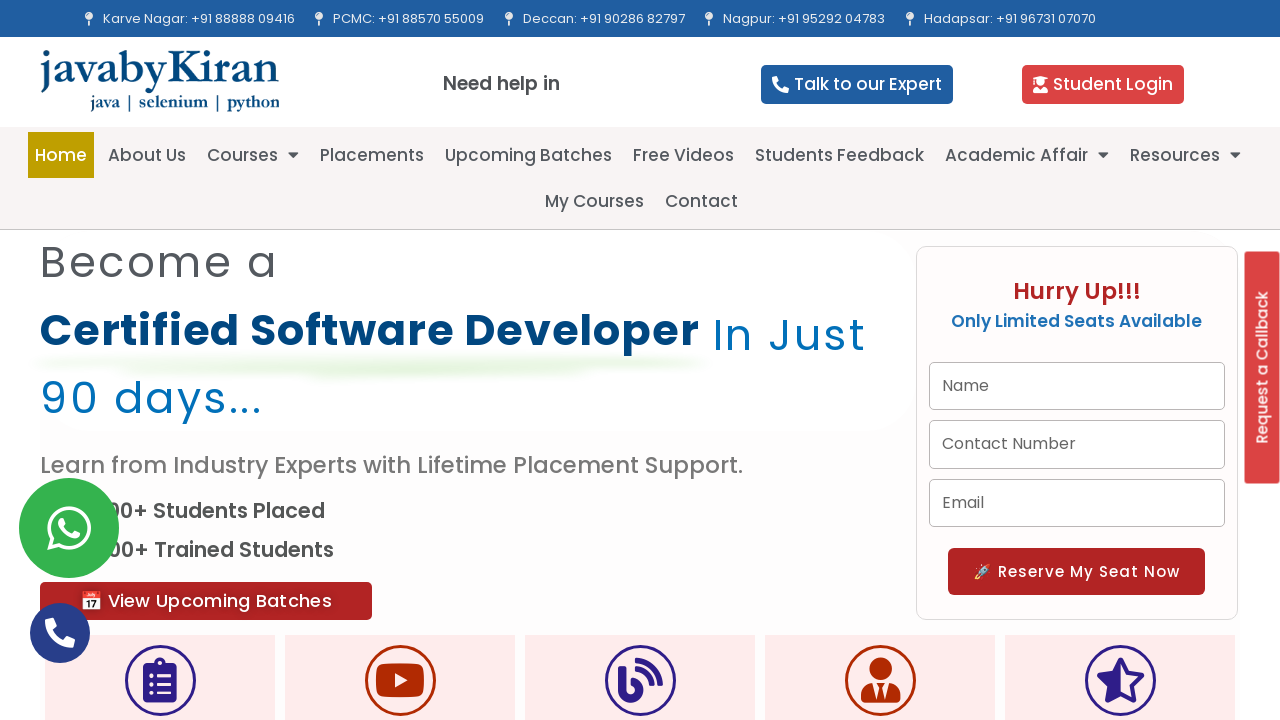